Tests checkbox functionality by clicking the first checkbox to select it, verifying all checkboxes are selected, then clicking each checkbox to deselect them and verifying they are unchecked.

Starting URL: https://the-internet.herokuapp.com/checkboxes

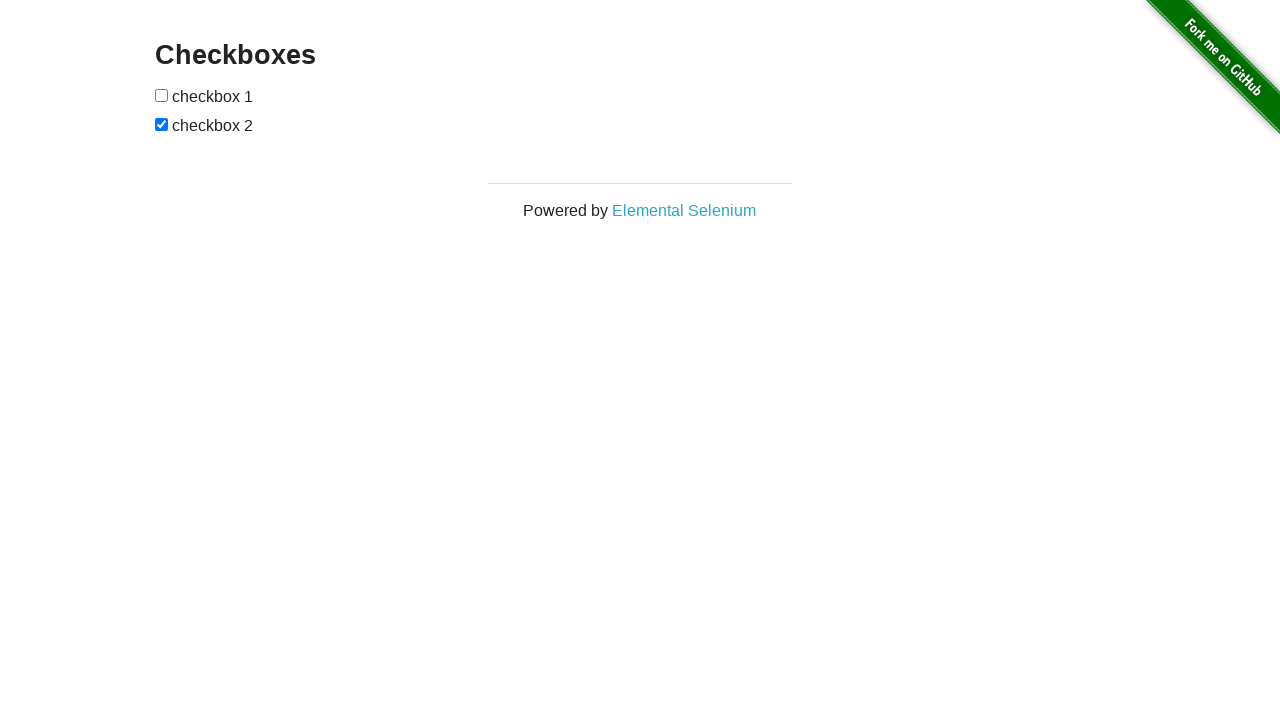

Navigated to checkboxes test page
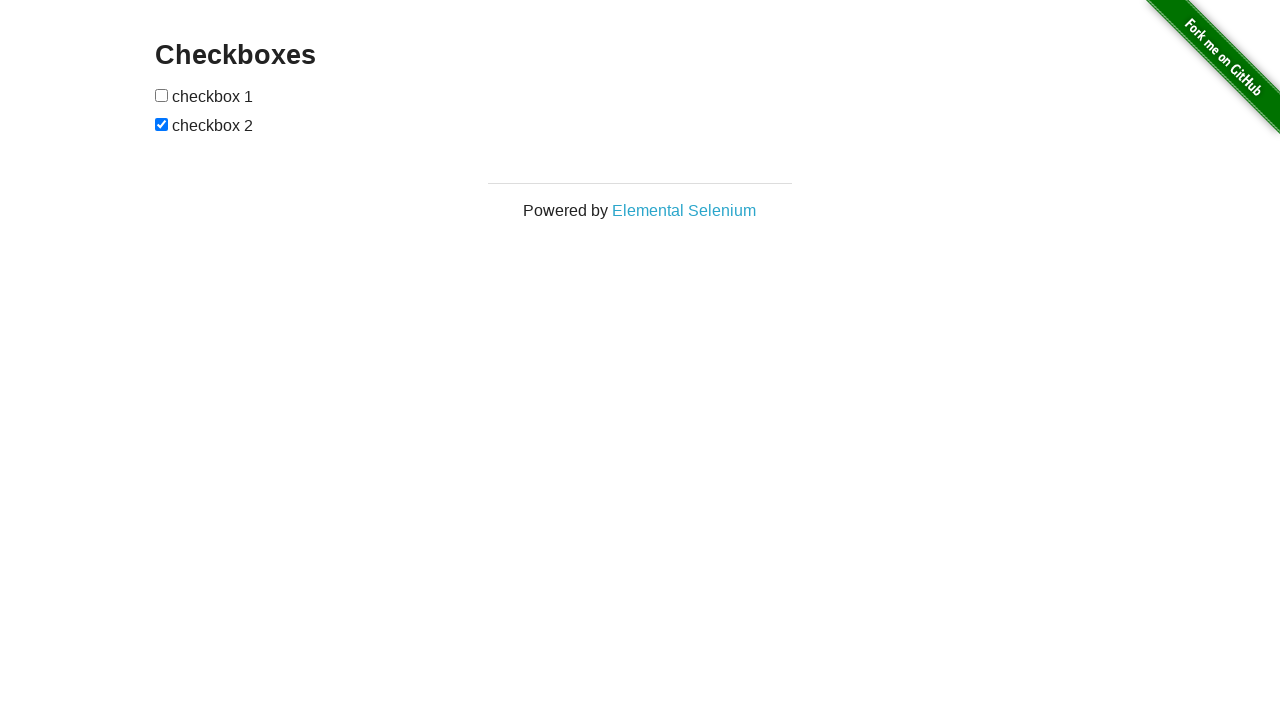

Clicked the first checkbox to select it at (162, 95) on #checkboxes input:nth-child(1)
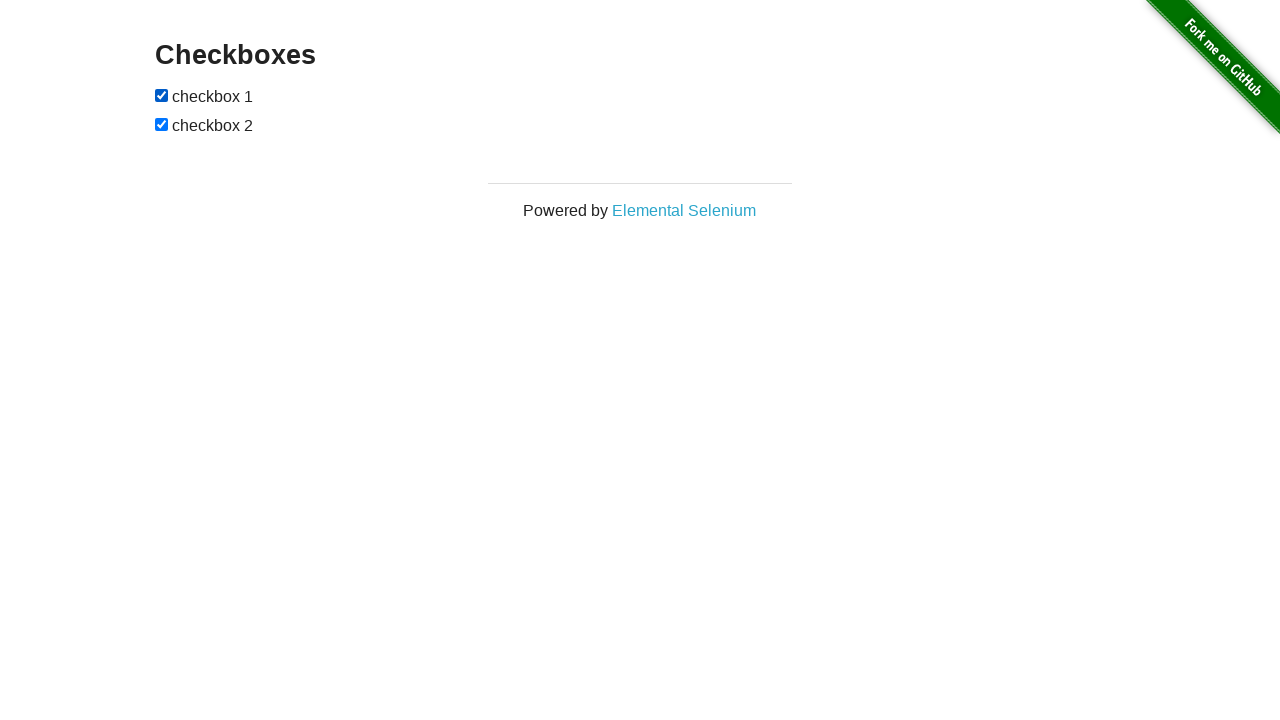

Located all checkboxes on the page
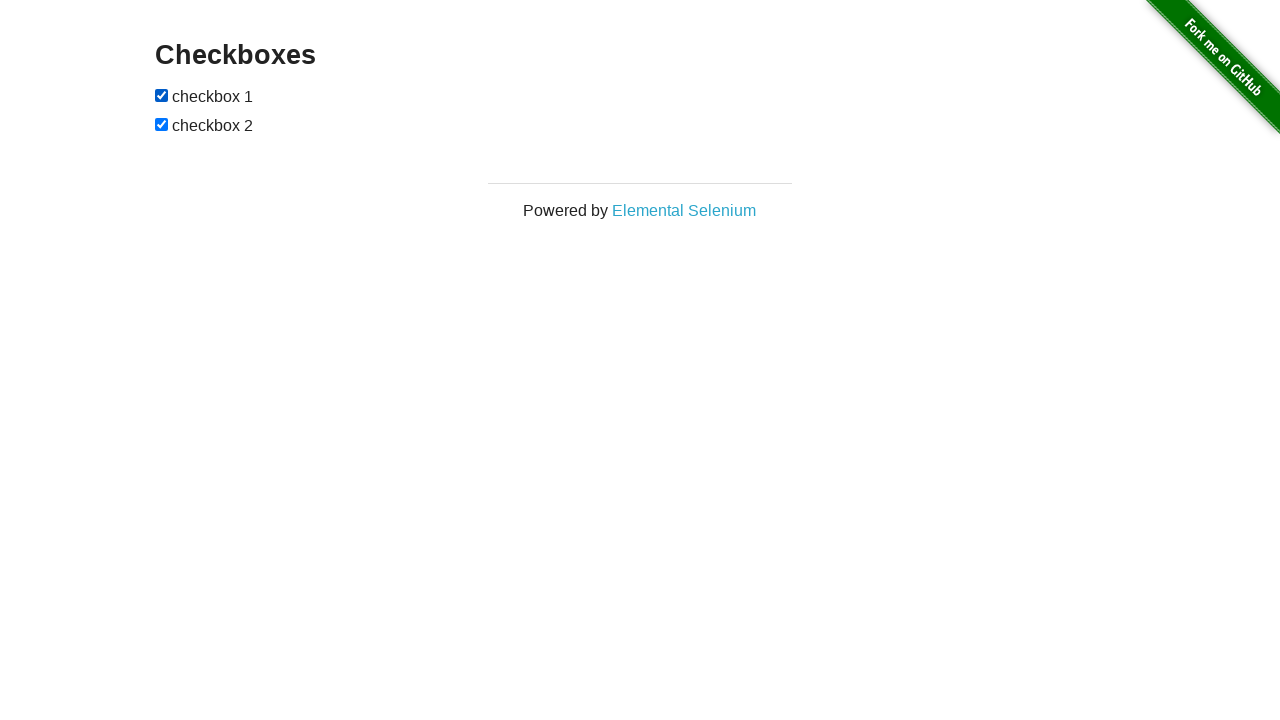

Found 2 checkboxes
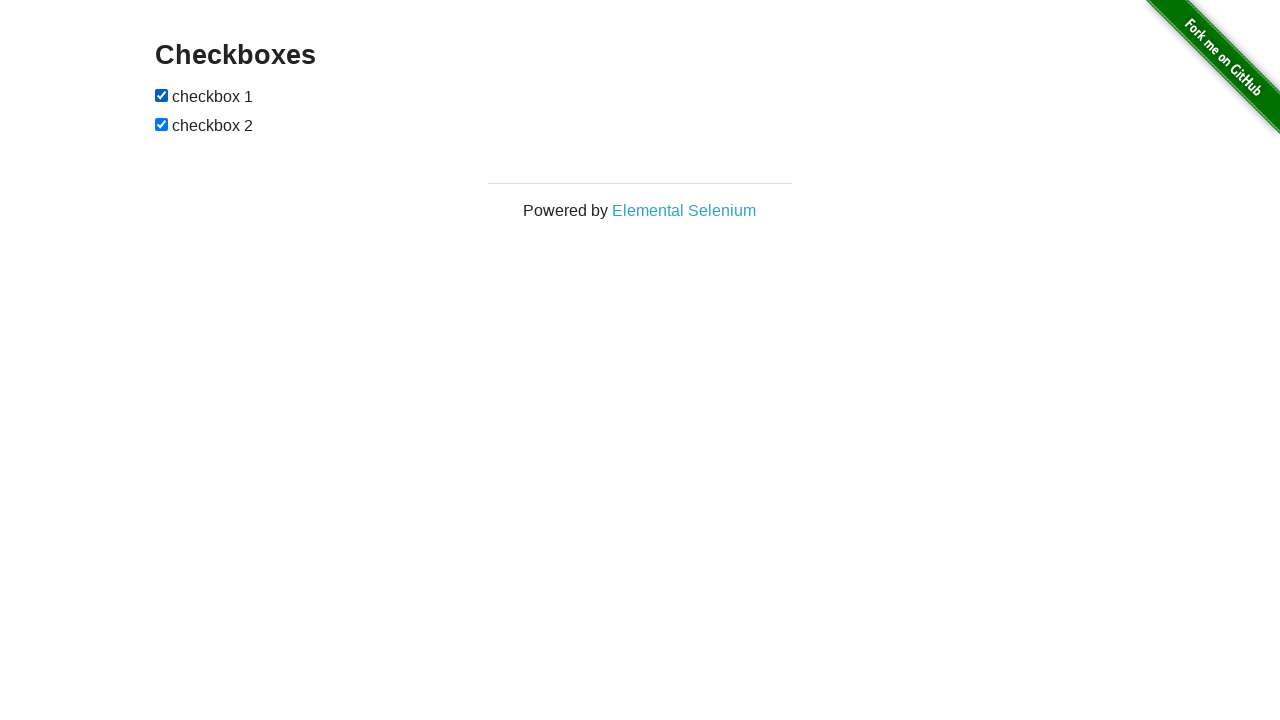

Verified checkbox 1 is checked
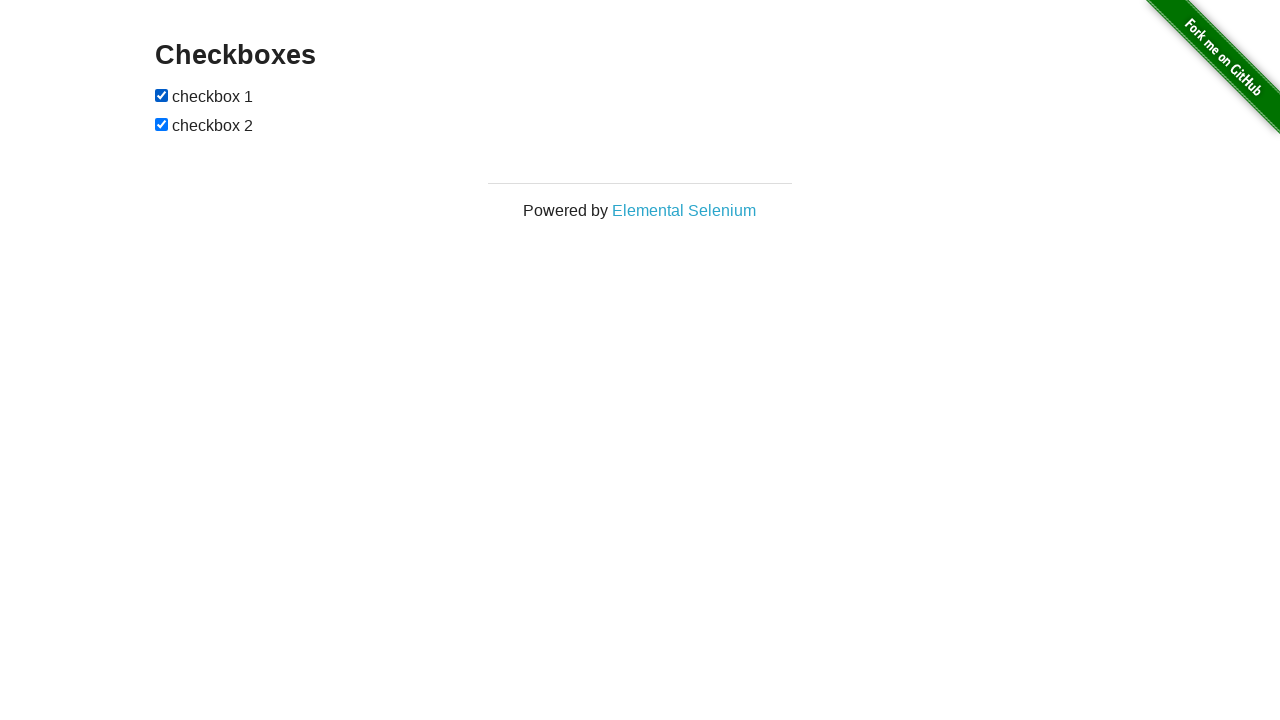

Verified checkbox 2 is checked
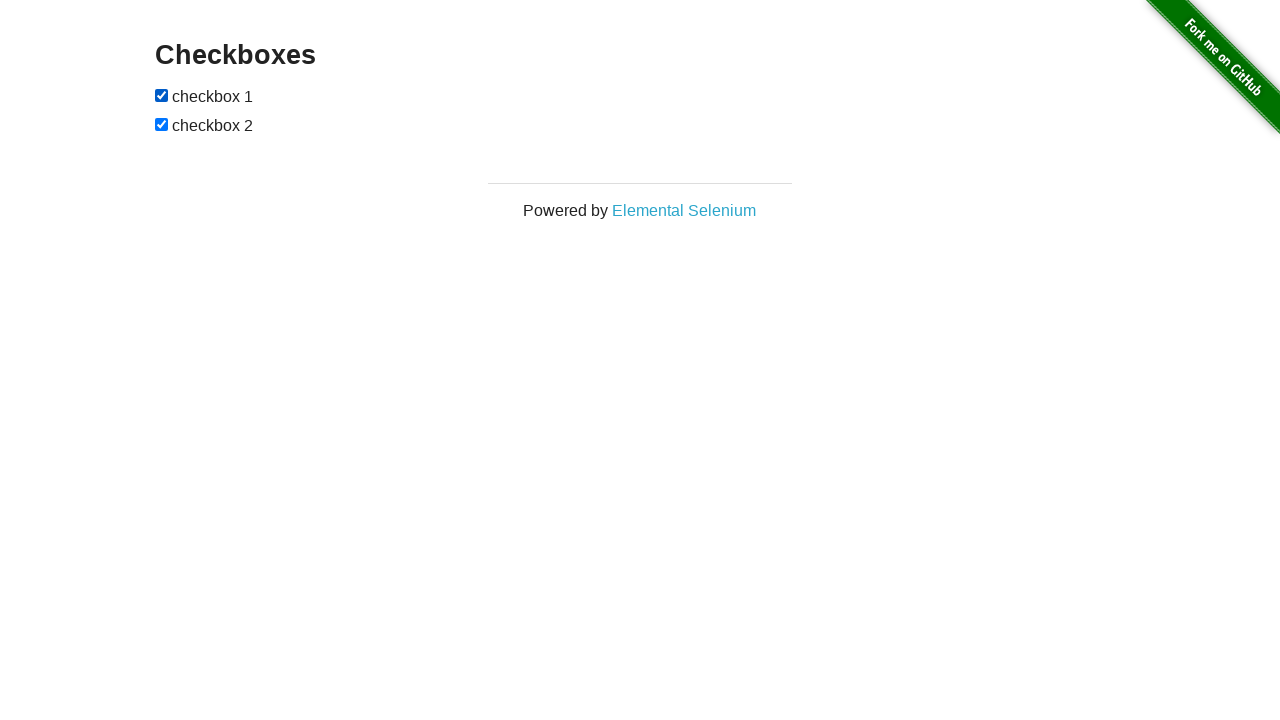

Clicked checkbox 1 to deselect it at (162, 95) on [type="checkbox"] >> nth=0
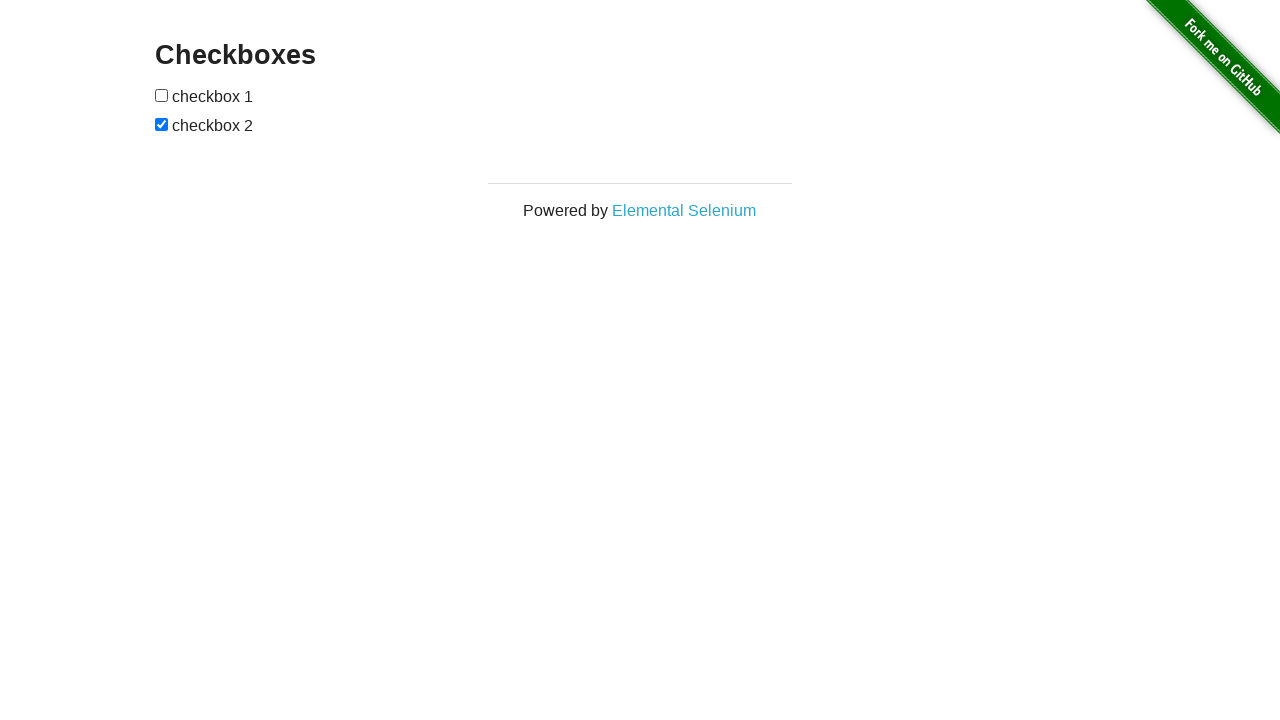

Verified checkbox 1 is unchecked
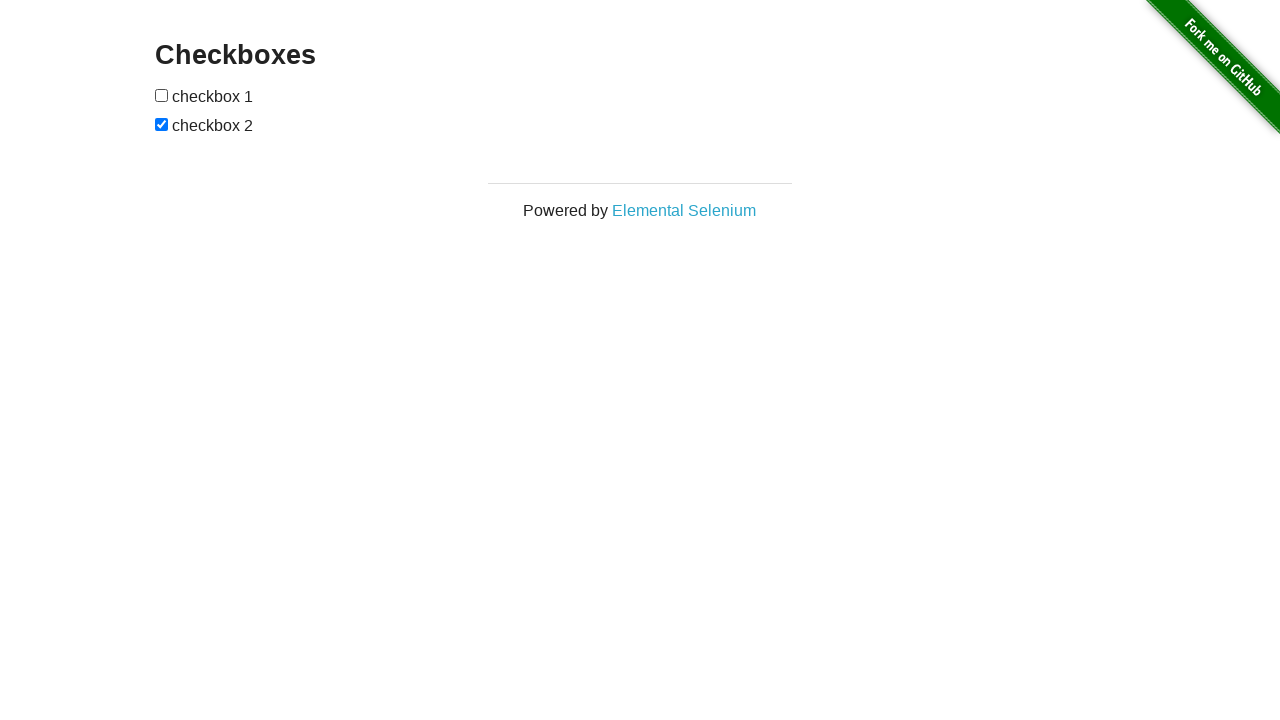

Clicked checkbox 2 to deselect it at (162, 124) on [type="checkbox"] >> nth=1
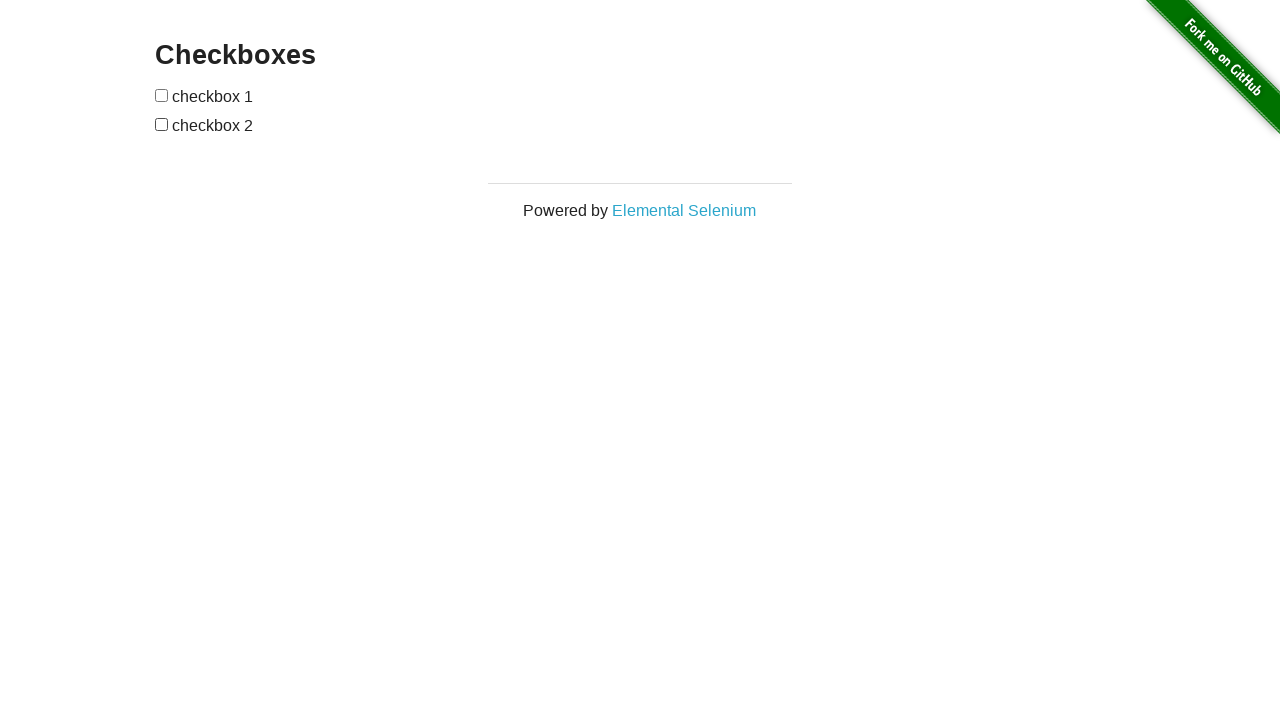

Verified checkbox 2 is unchecked
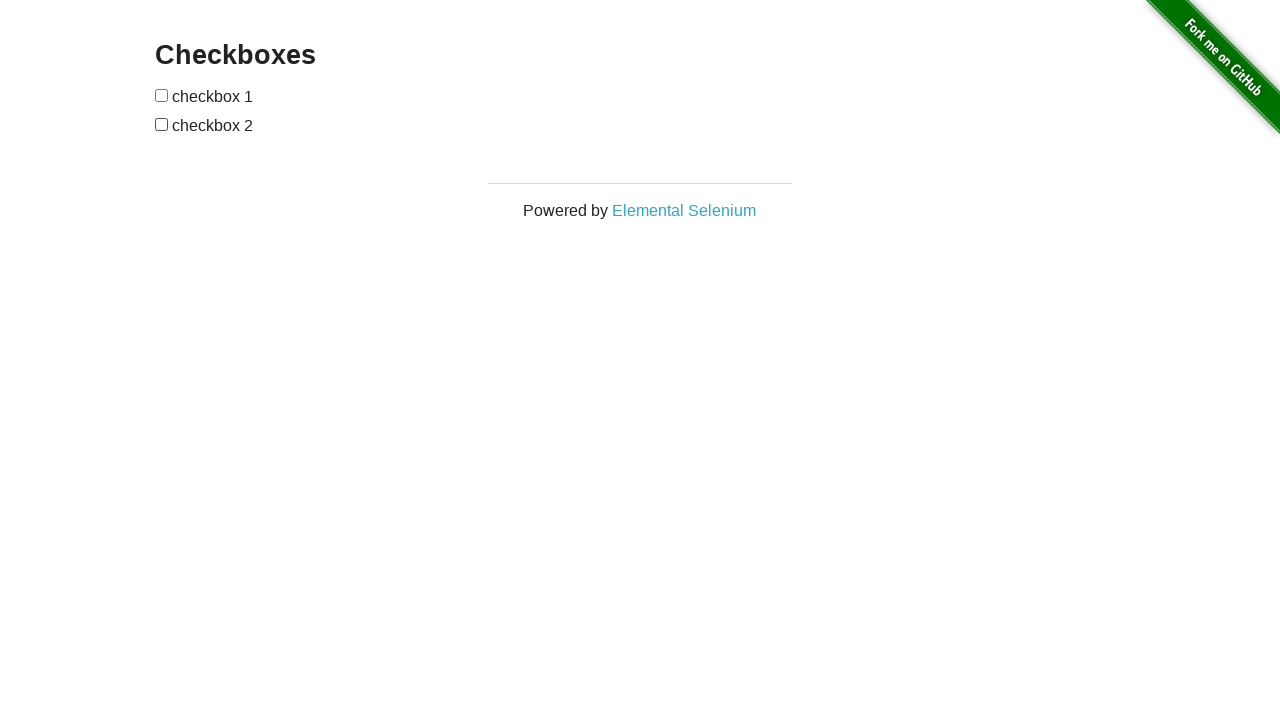

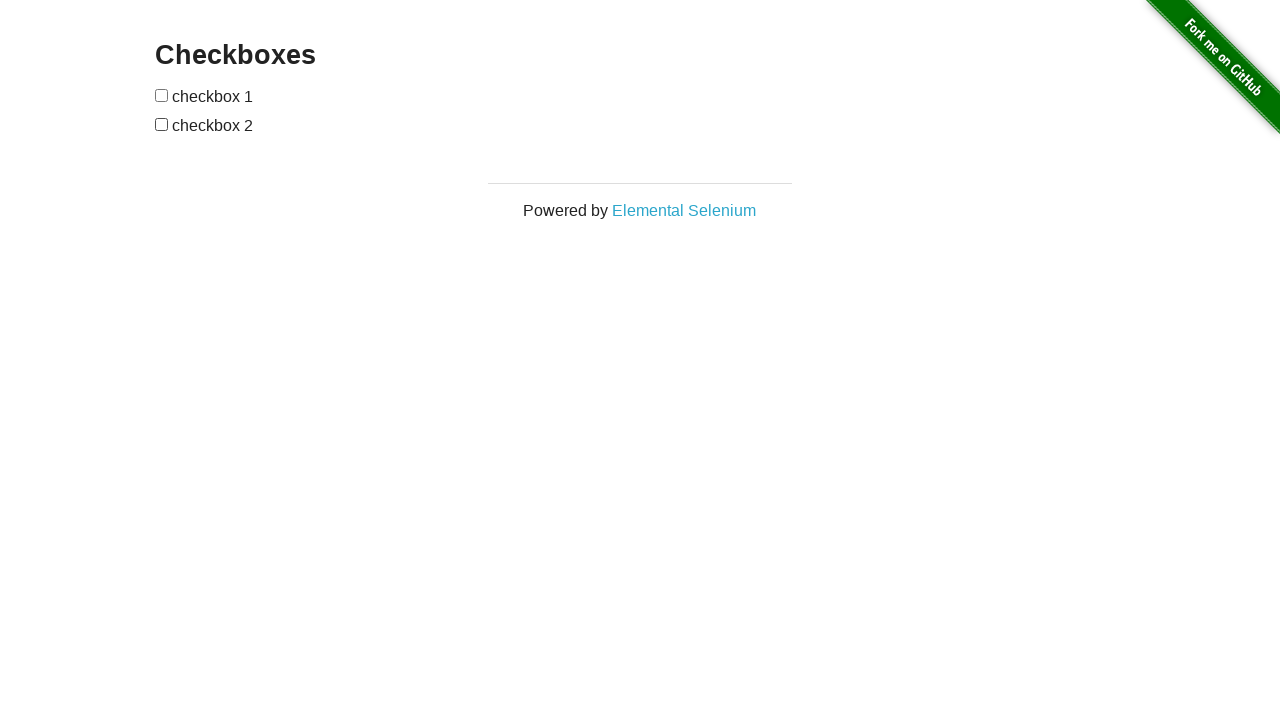